Tests the sign up functionality by filling in username and password fields and submitting the form

Starting URL: https://demoblaze.com/index.html

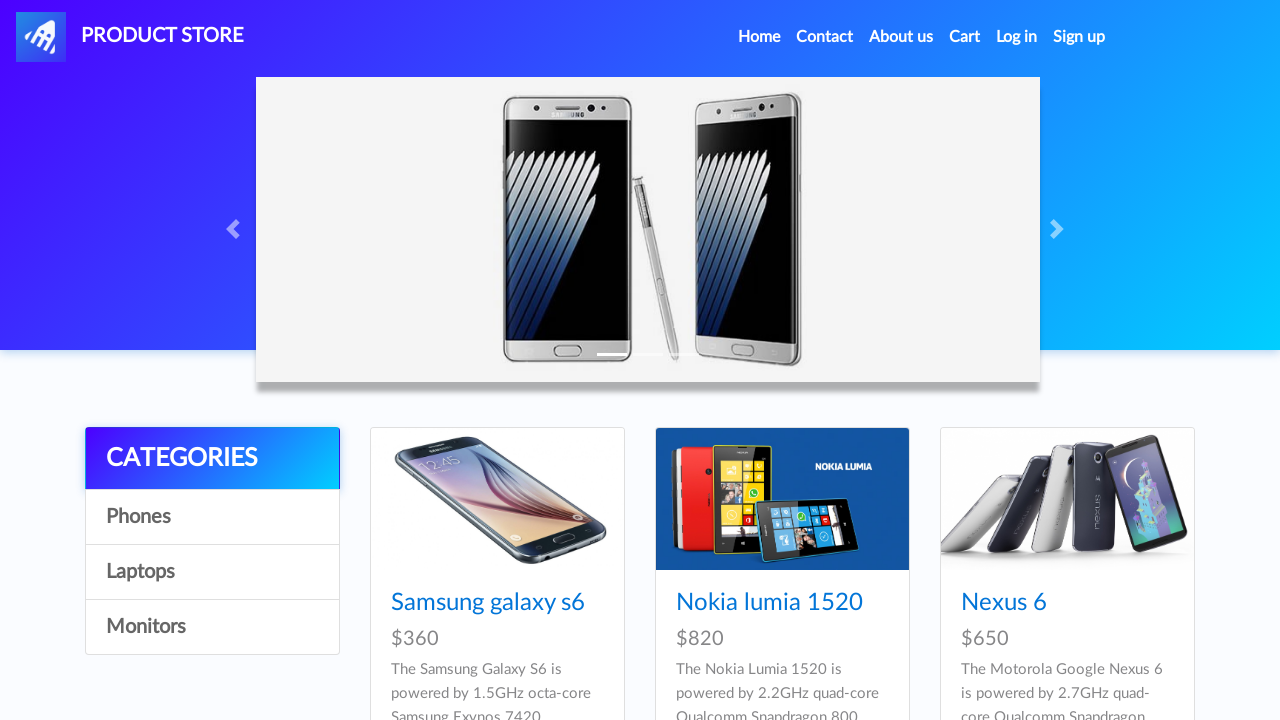

Clicked on Sign up link at (1079, 37) on xpath=//a[text()='Sign up']
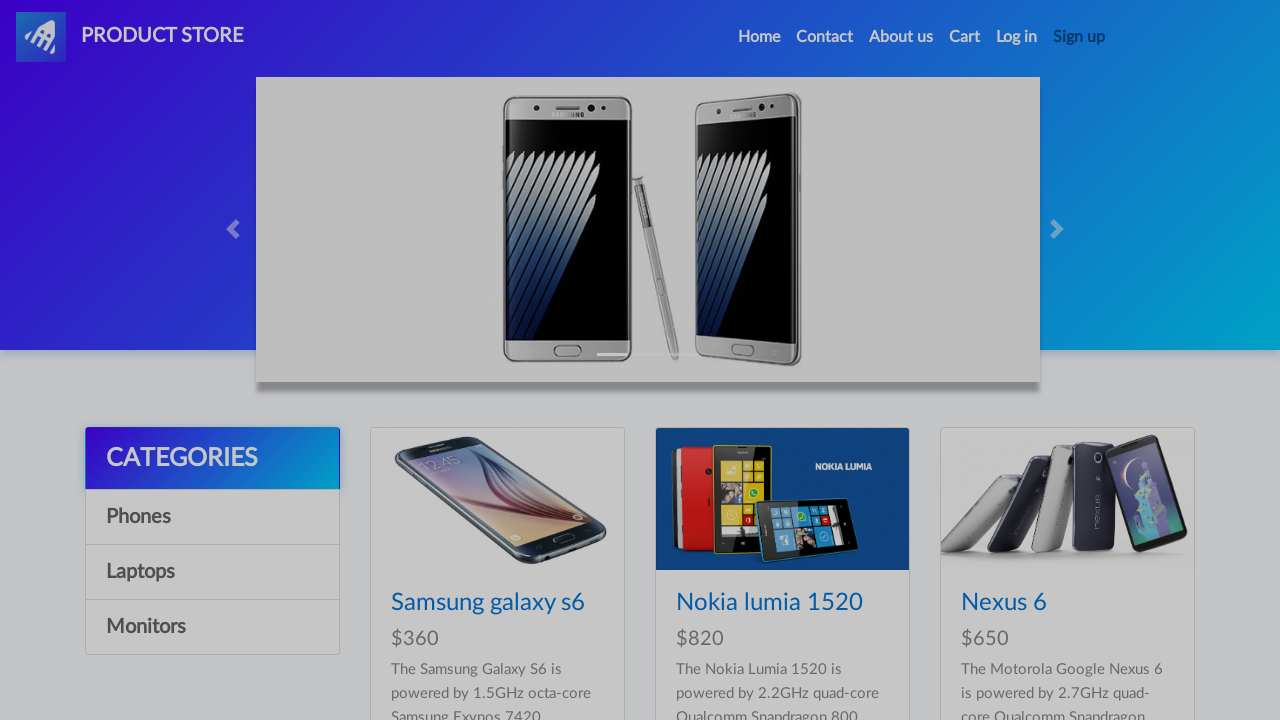

Filled username field with 'TestUser2024' on #sign-username
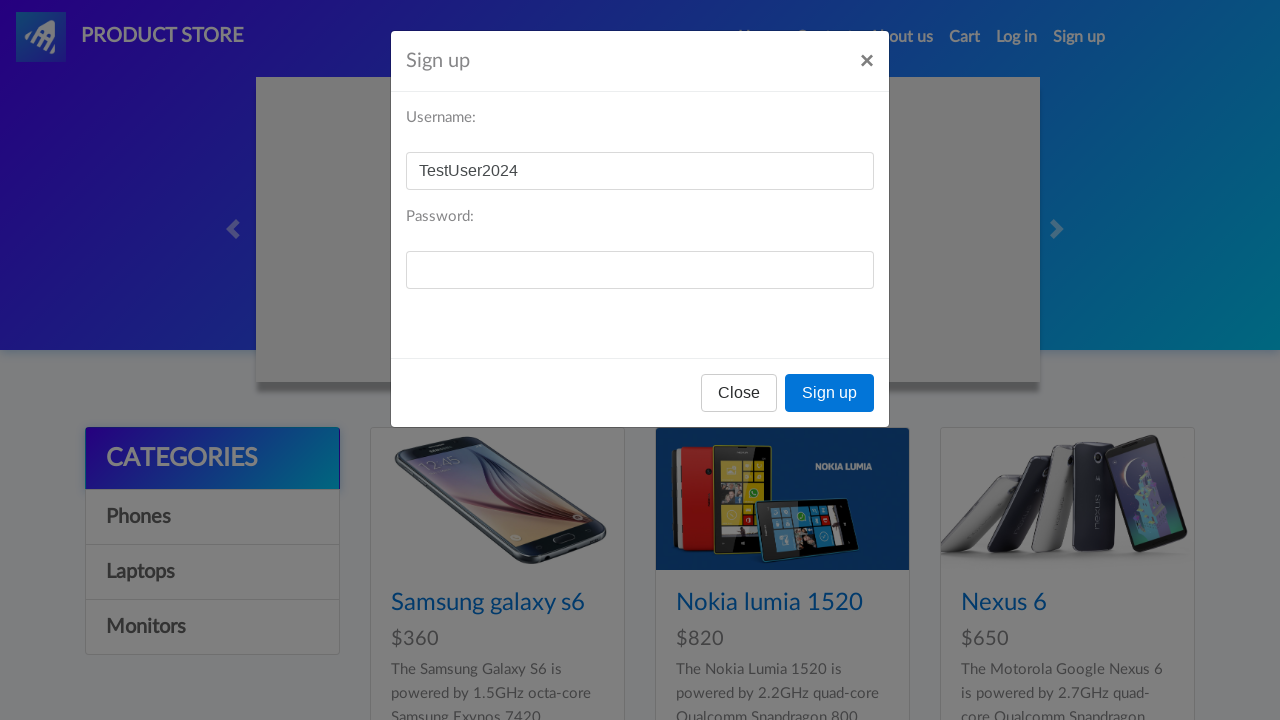

Filled password field with 'TestPass!456' on #sign-password
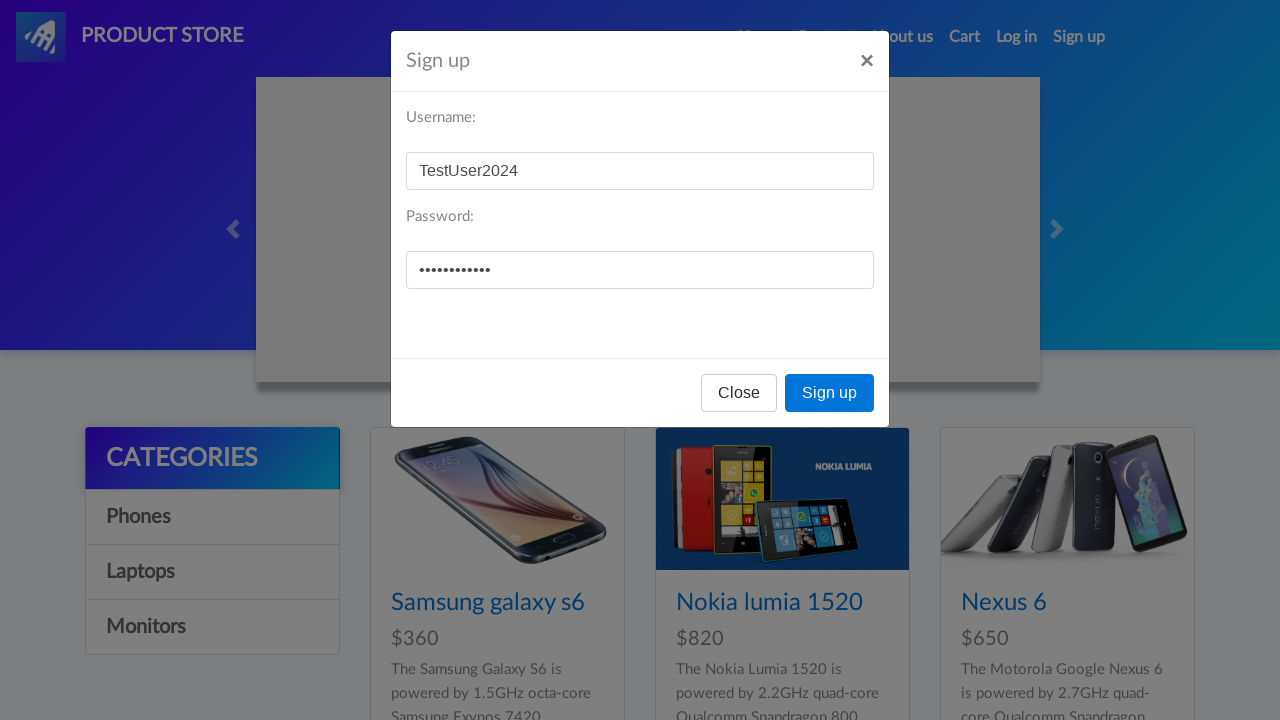

Clicked Sign up button to submit the form at (830, 393) on xpath=//button[text()='Sign up']
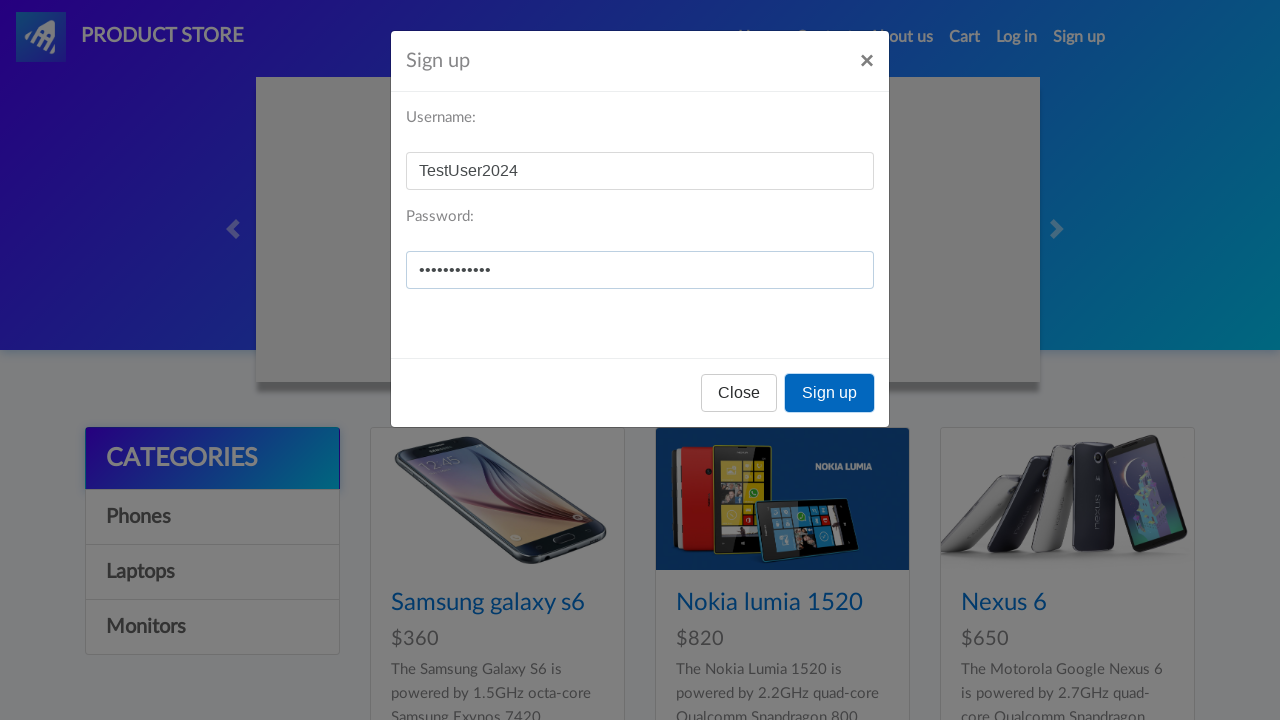

Set up dialog handler to accept alerts
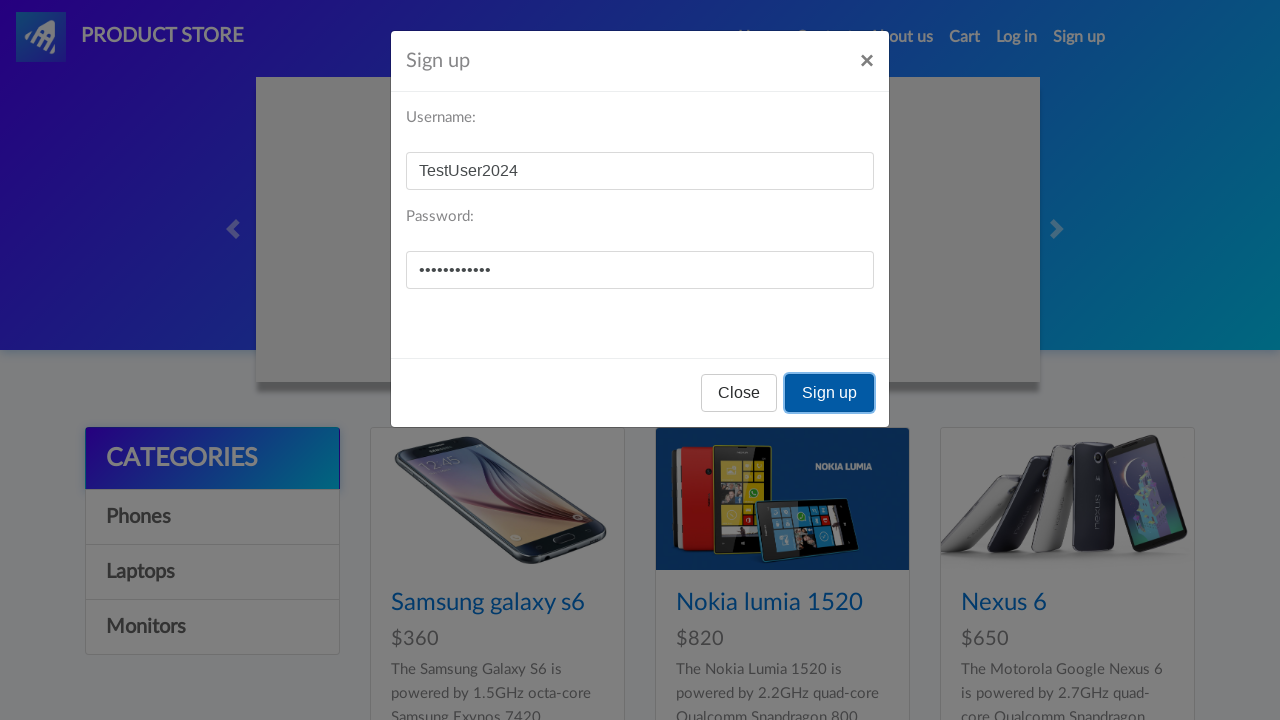

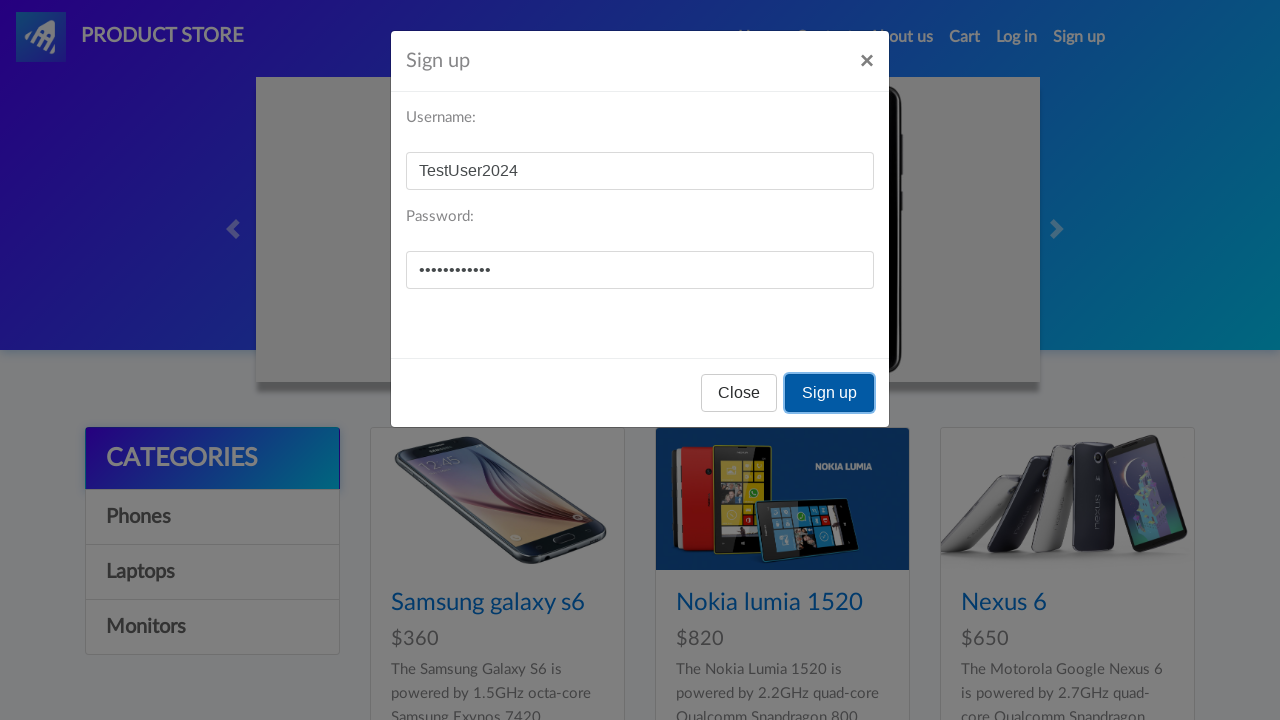